Tests the search functionality on calculator.net by entering a search term and clicking the search button

Starting URL: https://www.calculator.net/

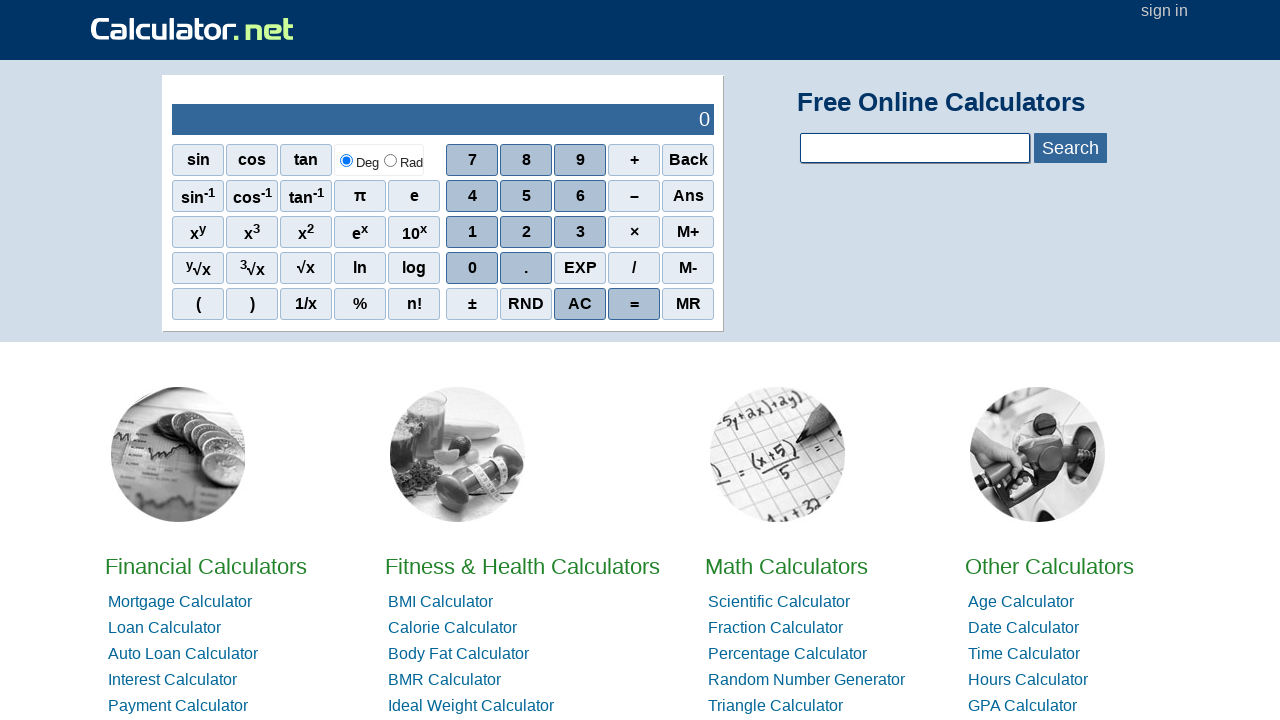

Filled search box with 'salary calculator' on input[name='calcSearchTerm']
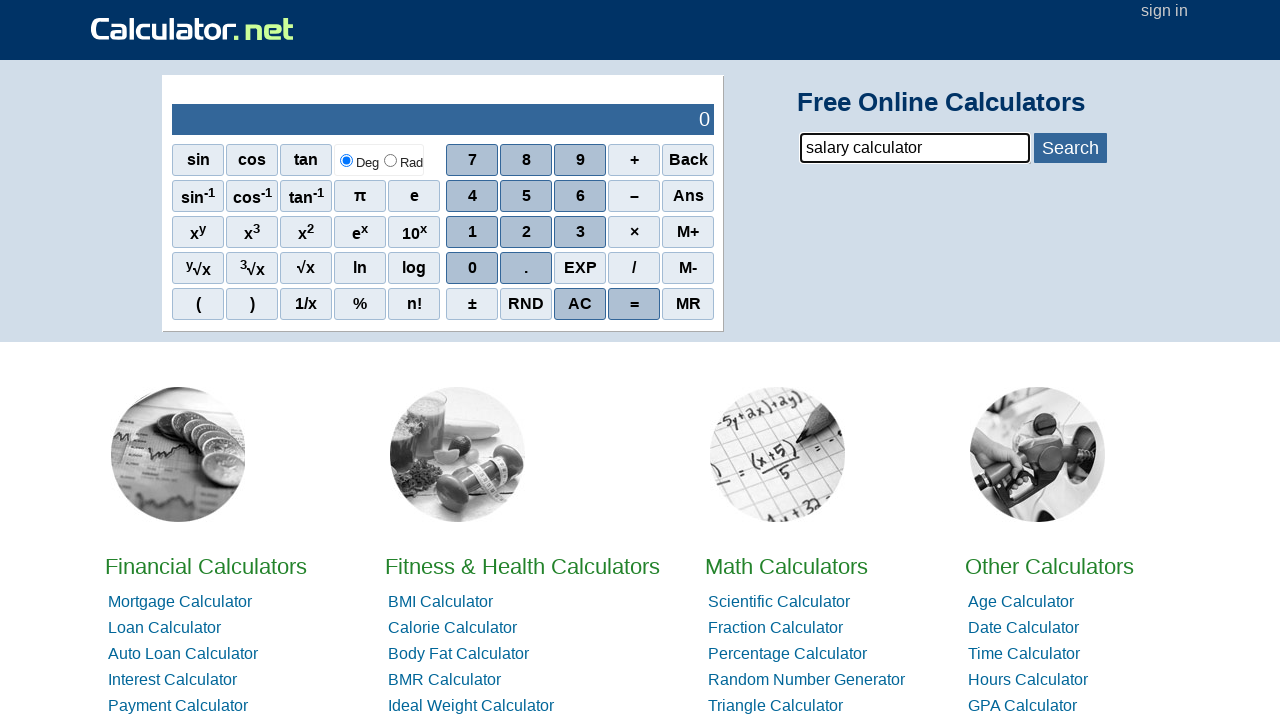

Clicked the search button at (1070, 148) on #bluebtn
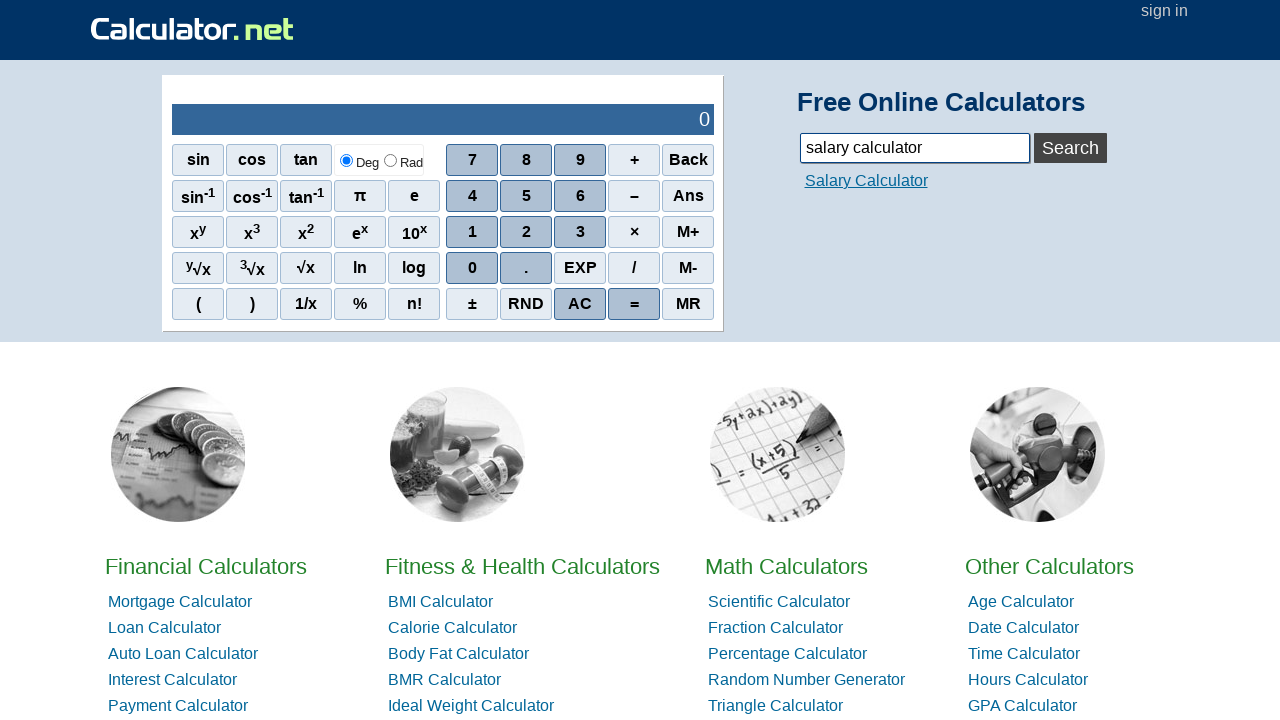

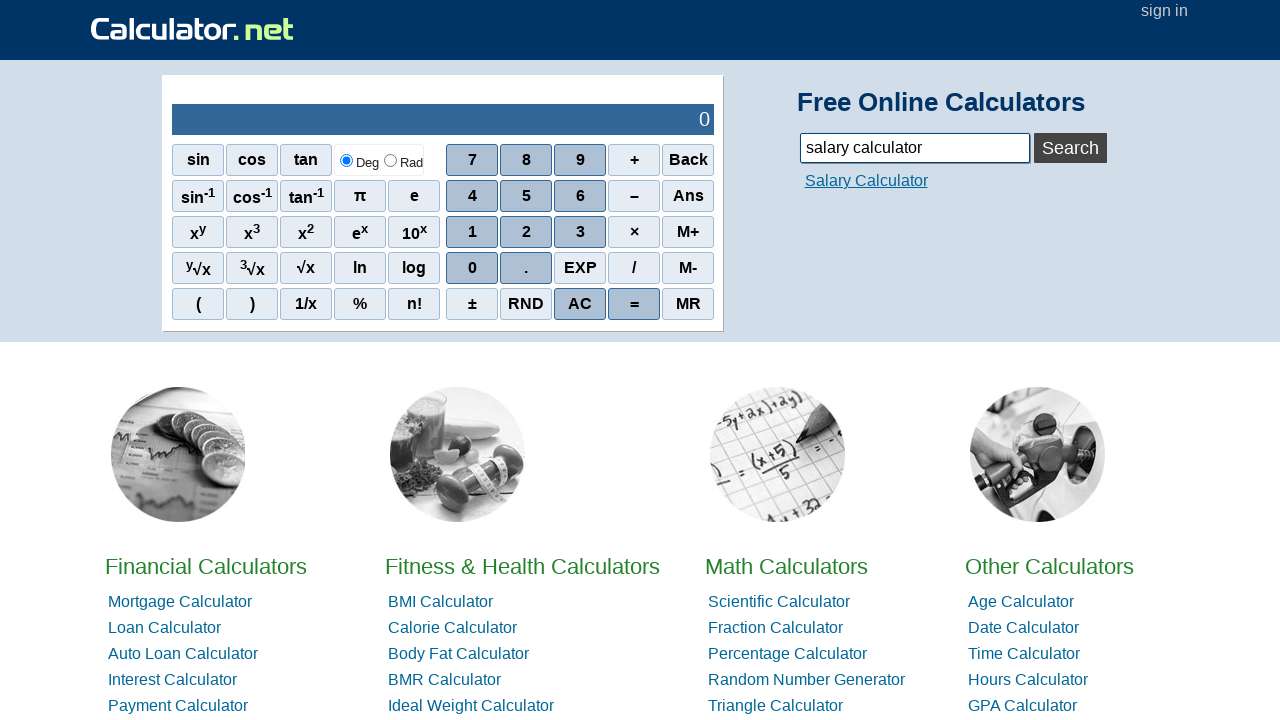